Navigates to a gaming forum post page, clicks on an element (likely to expand or interact with content), and verifies the comments area is present.

Starting URL: https://www.iyingdi.com/tz/post/5142656

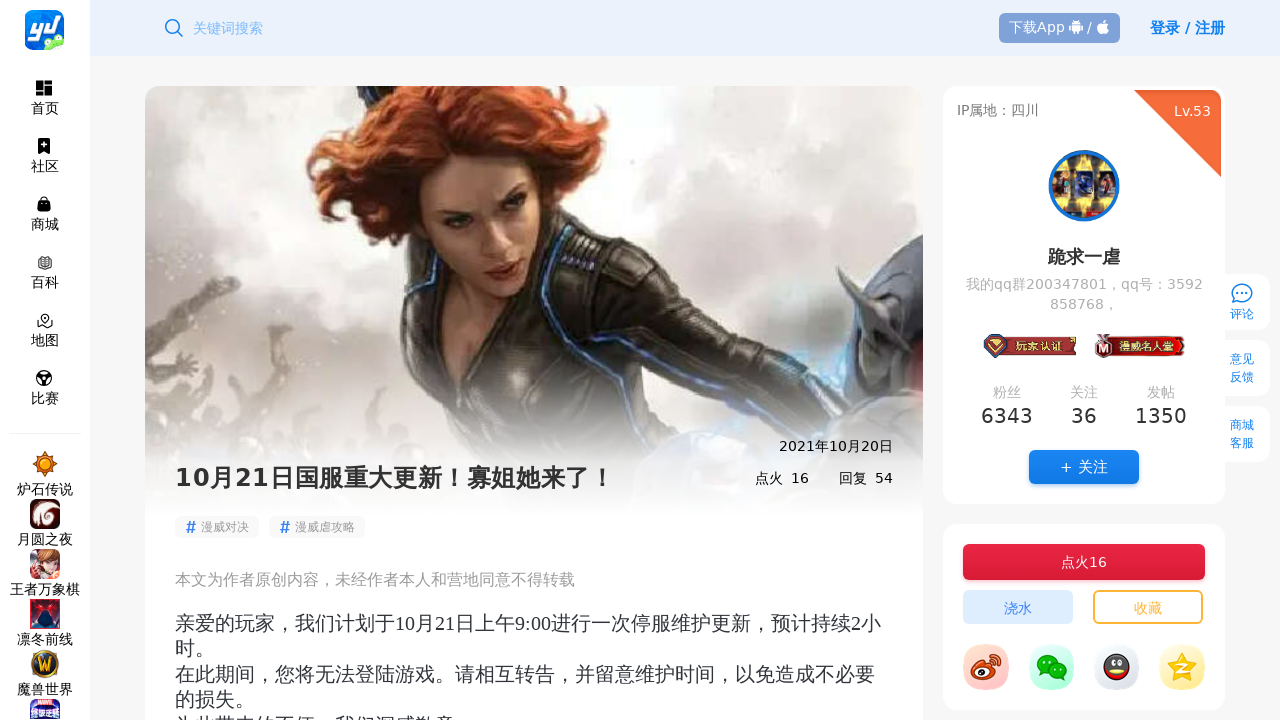

Waited for page to load with networkidle state
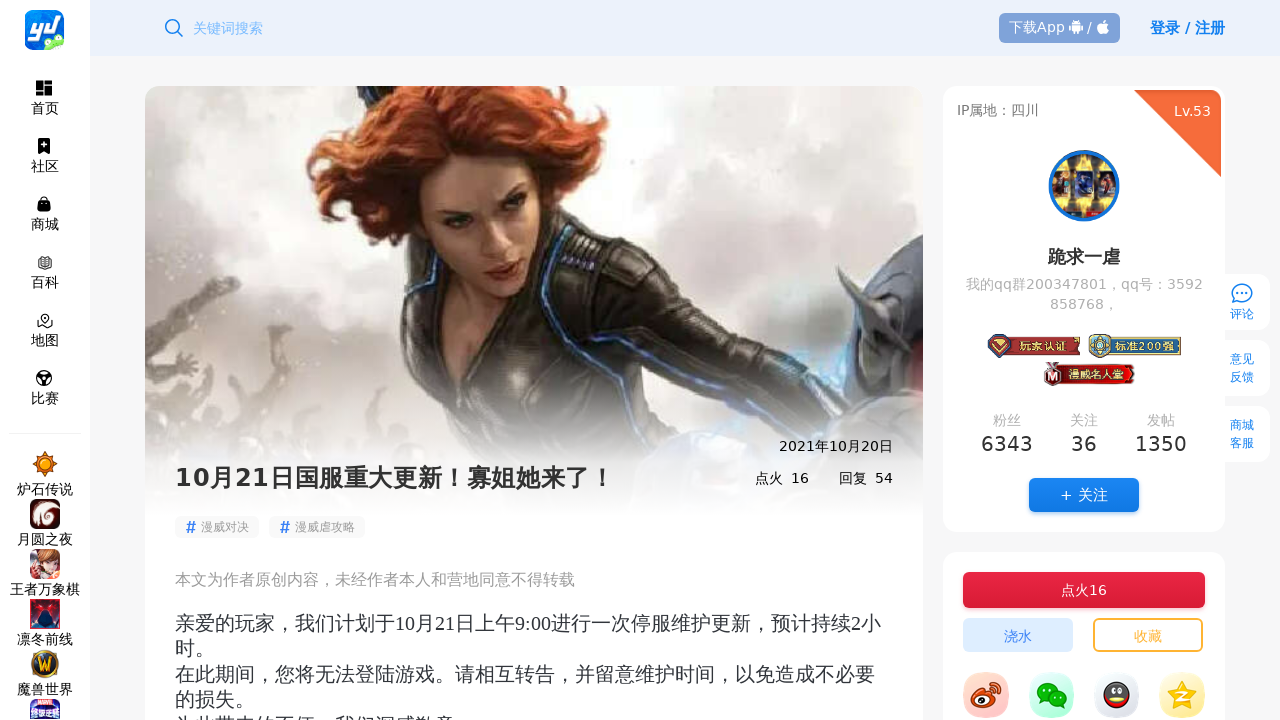

Clicked on content area element to expand or interact with content at (1242, 302) on xpath=//*[@id='__layout']/div/div[4]/div[1]
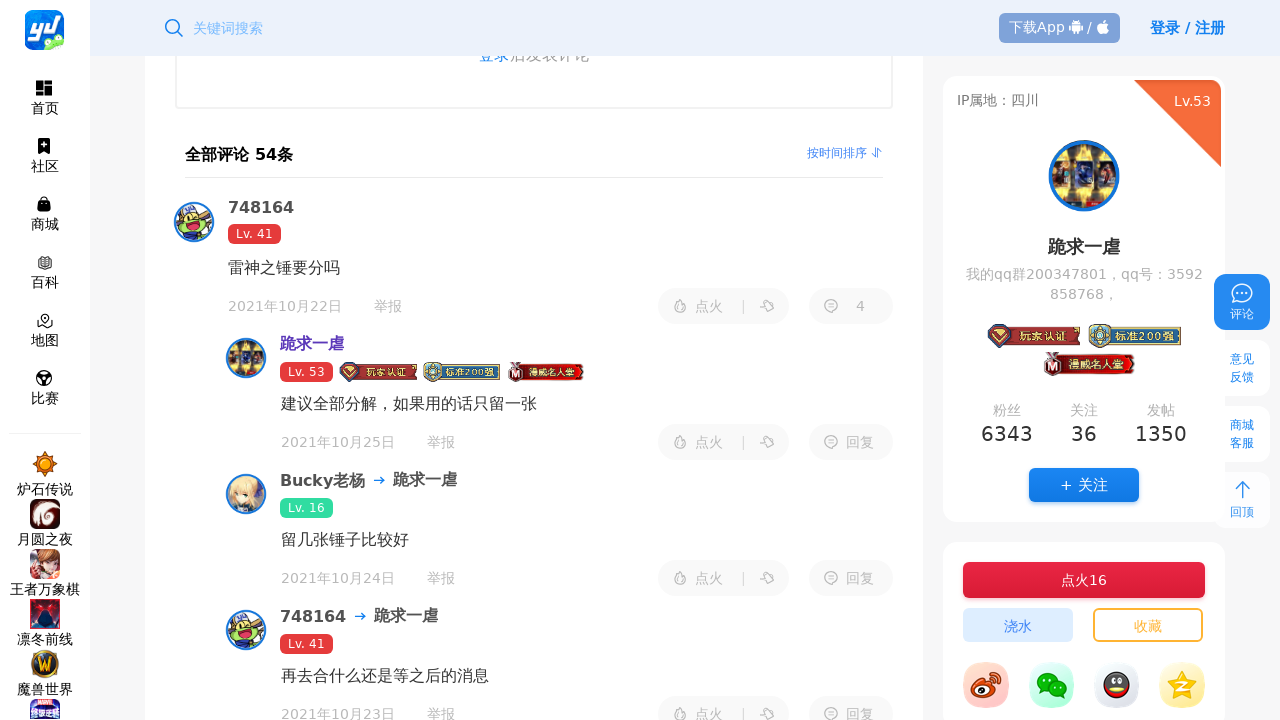

Verified comments area is present on the page
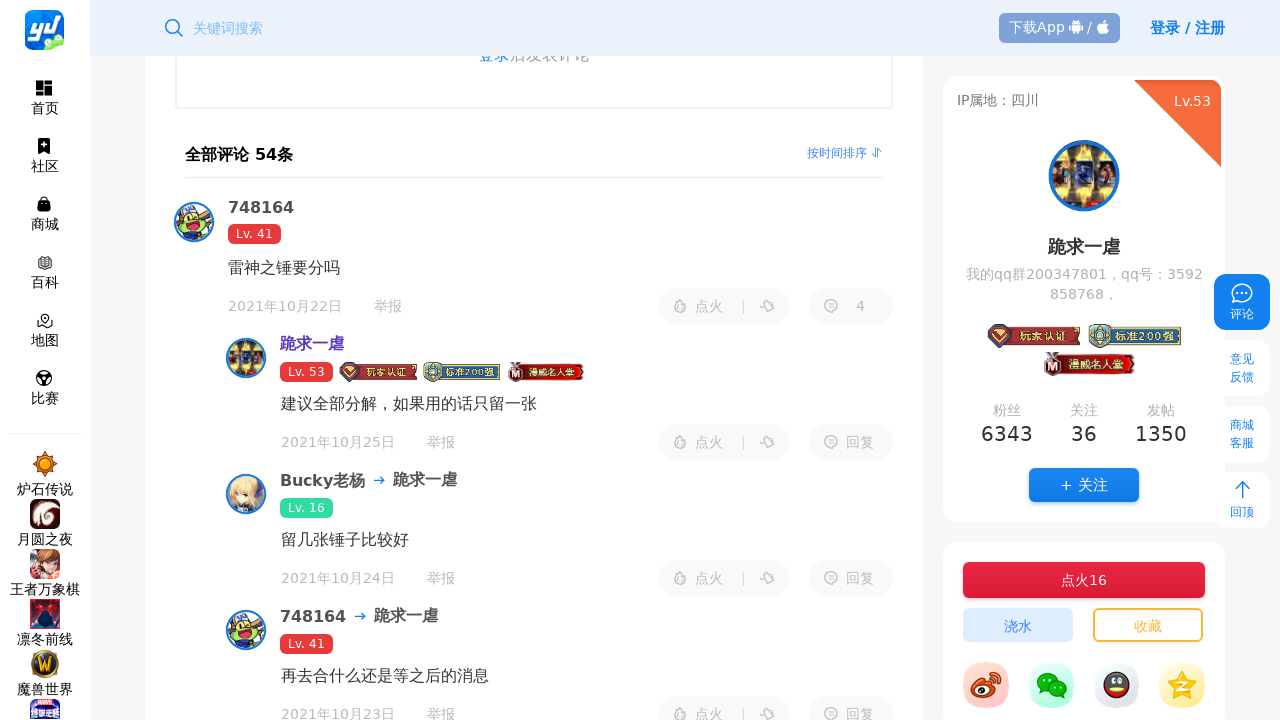

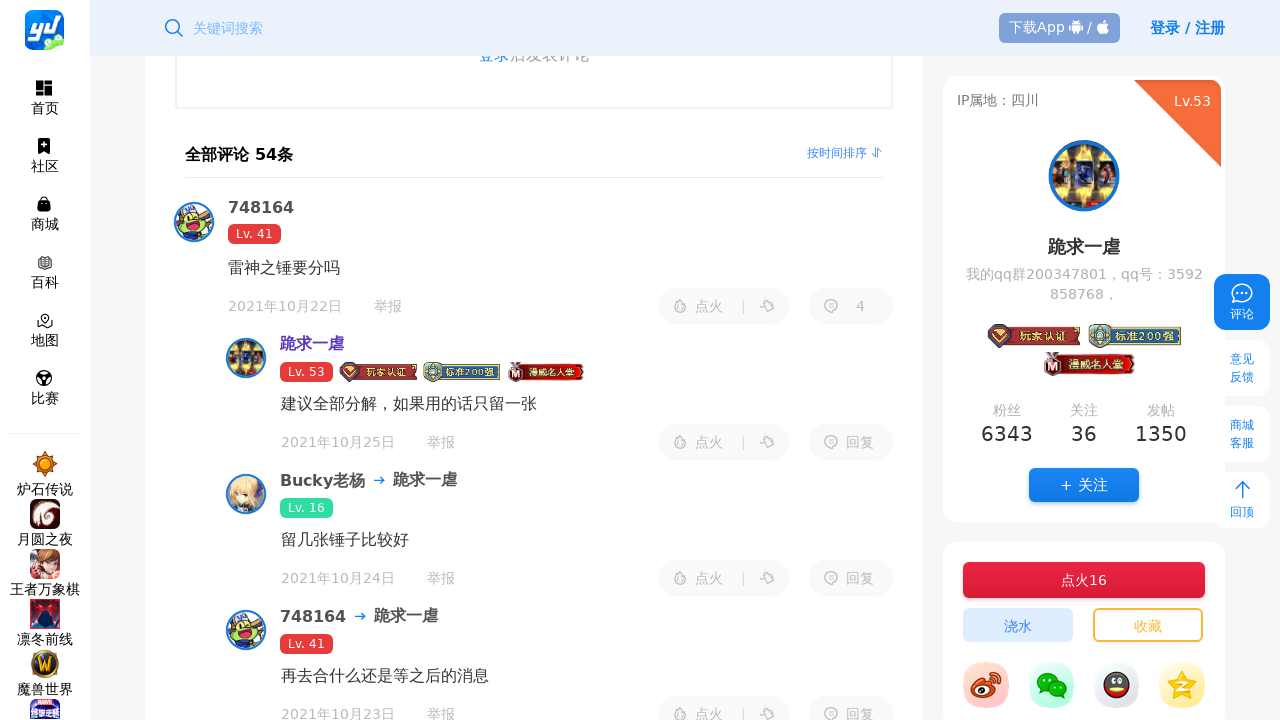